Verifies that a button element is disabled within an iframe

Starting URL: http://www.w3schools.com/tags/tryit.asp?filename=tryhtml_button_disabled

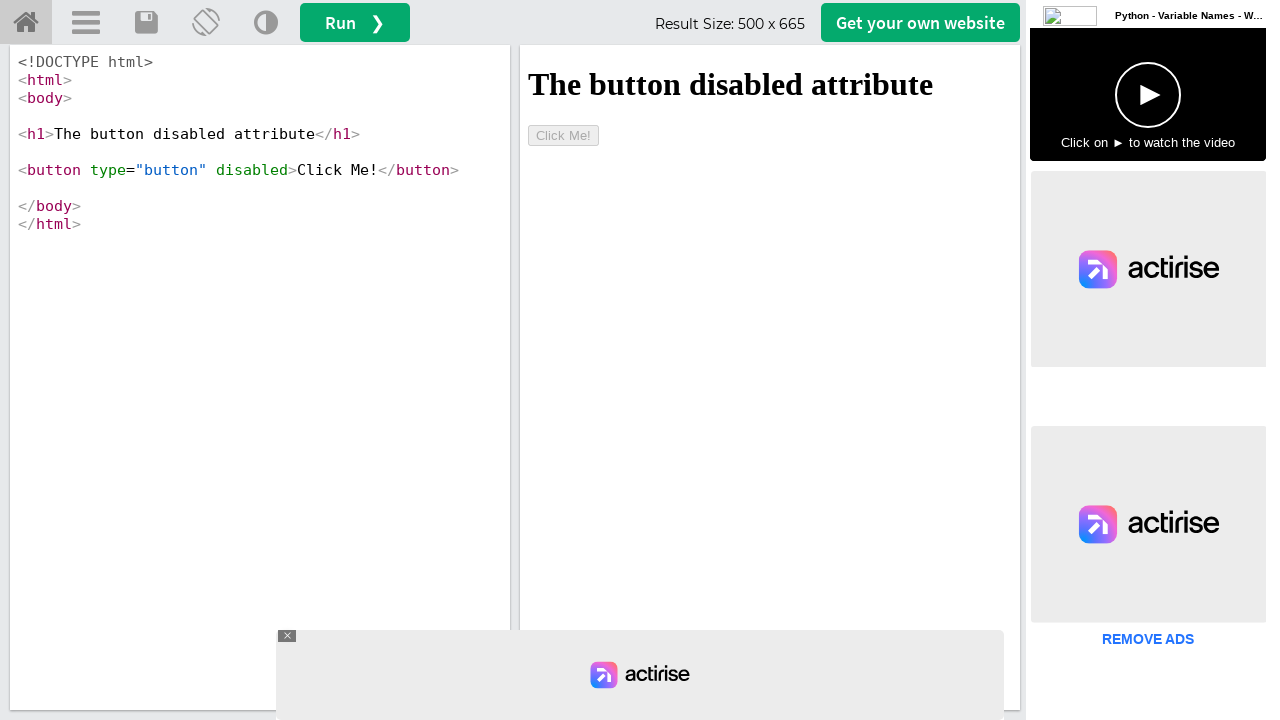

Located iframe with id 'iframeResult'
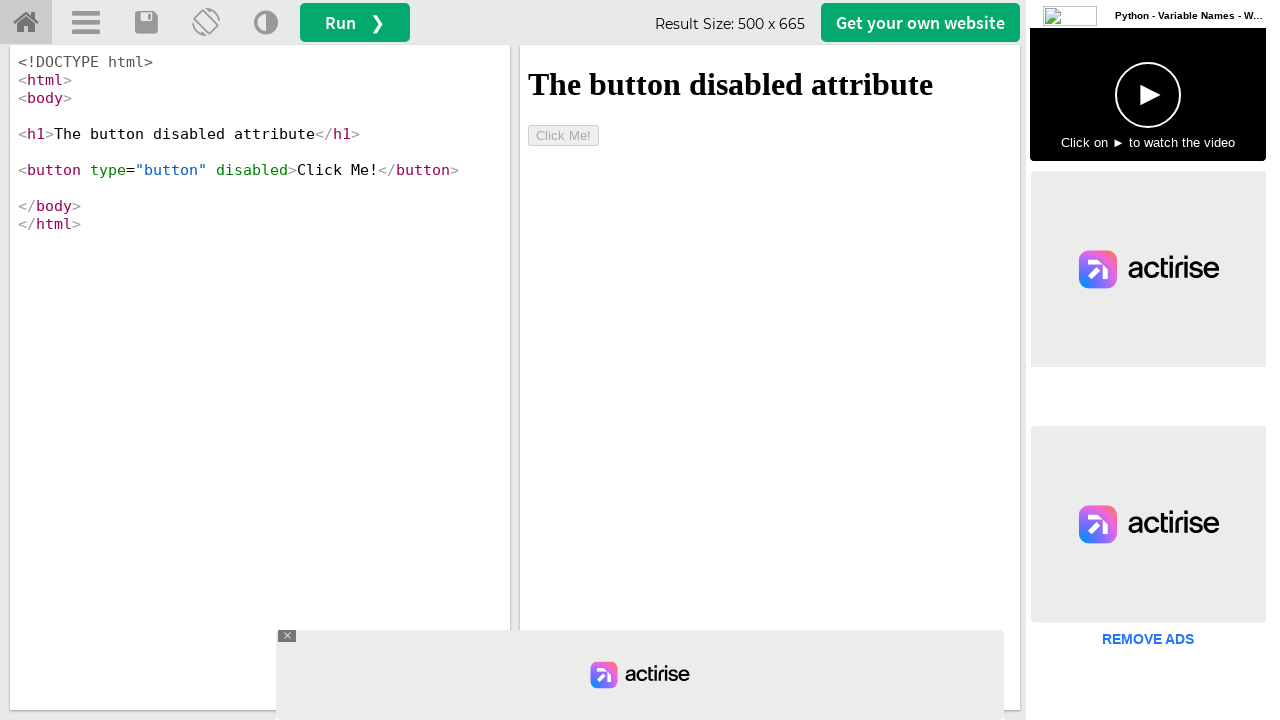

Located button element within iframe
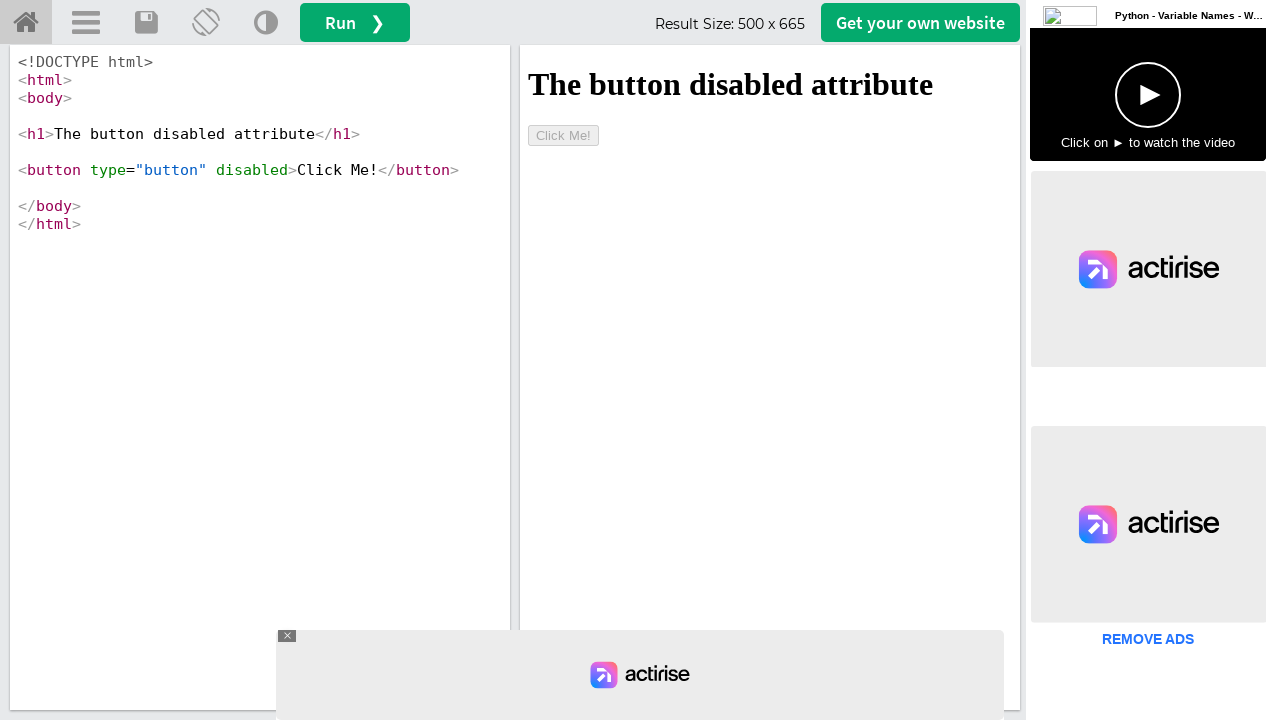

Verified that button element is disabled
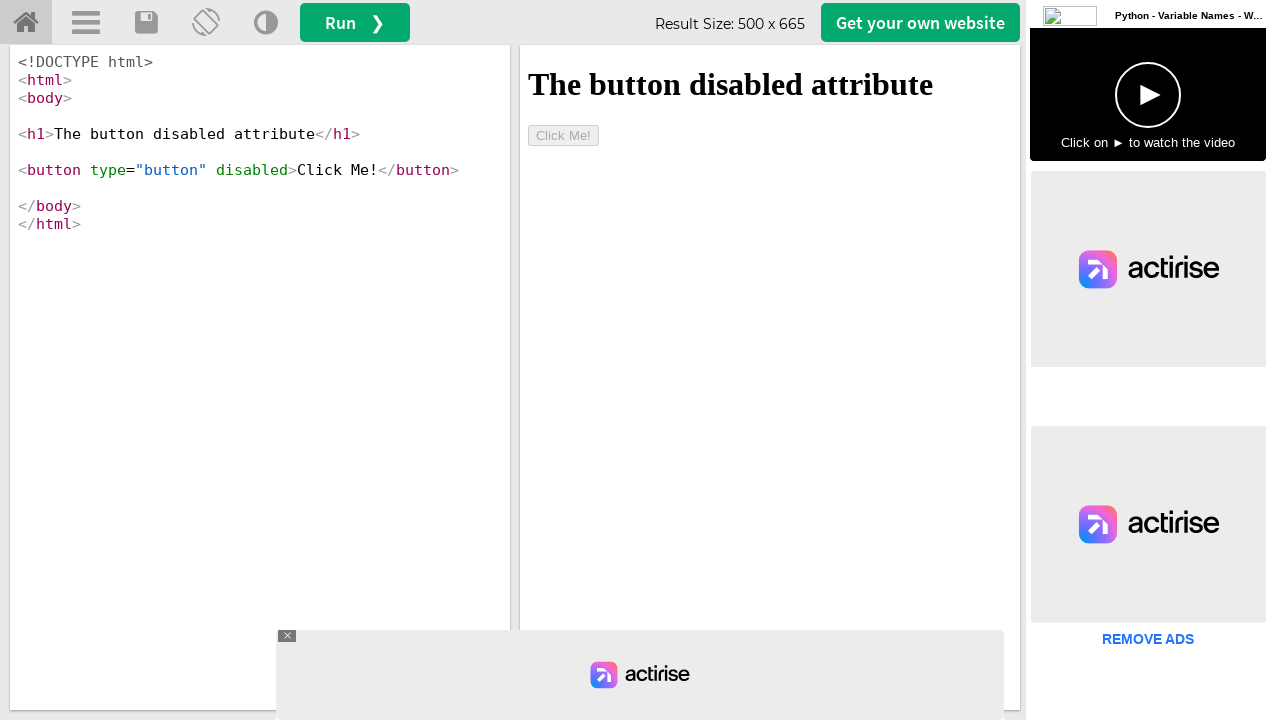

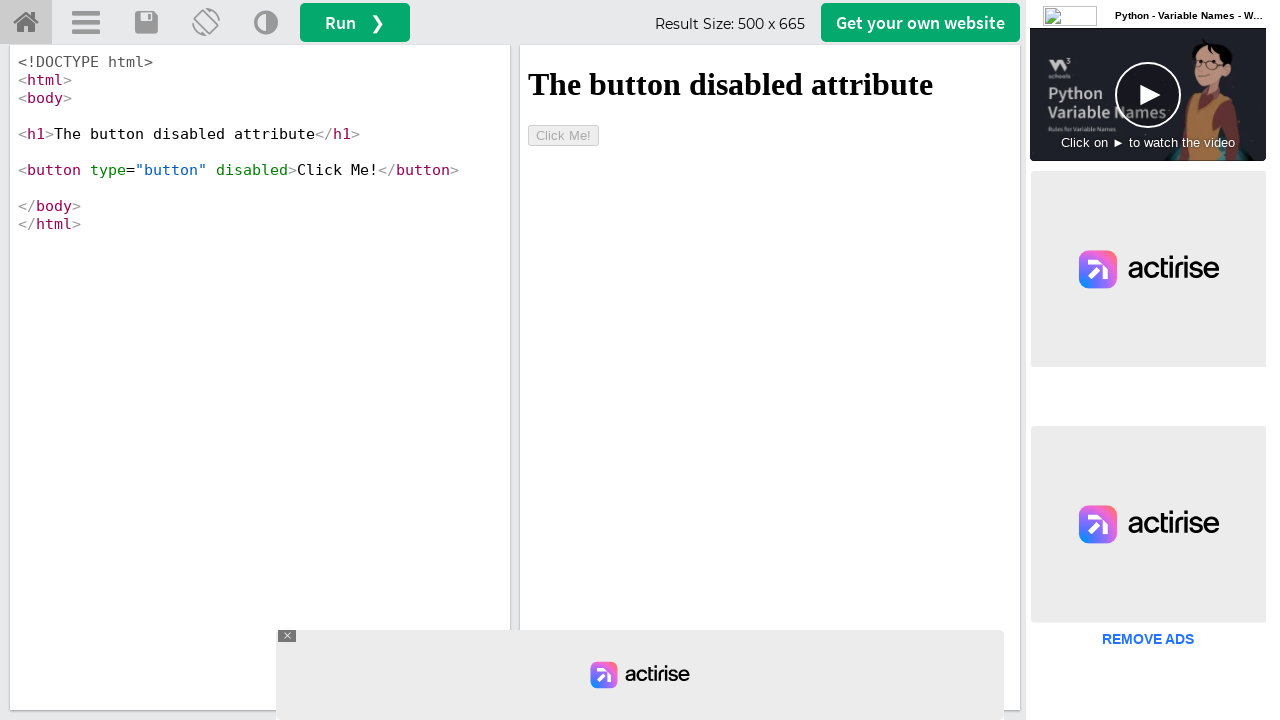